Tests the add/remove elements functionality by clicking the "Add Element" button 3 times and verifying the Delete buttons are created

Starting URL: http://the-internet.herokuapp.com/add_remove_elements/

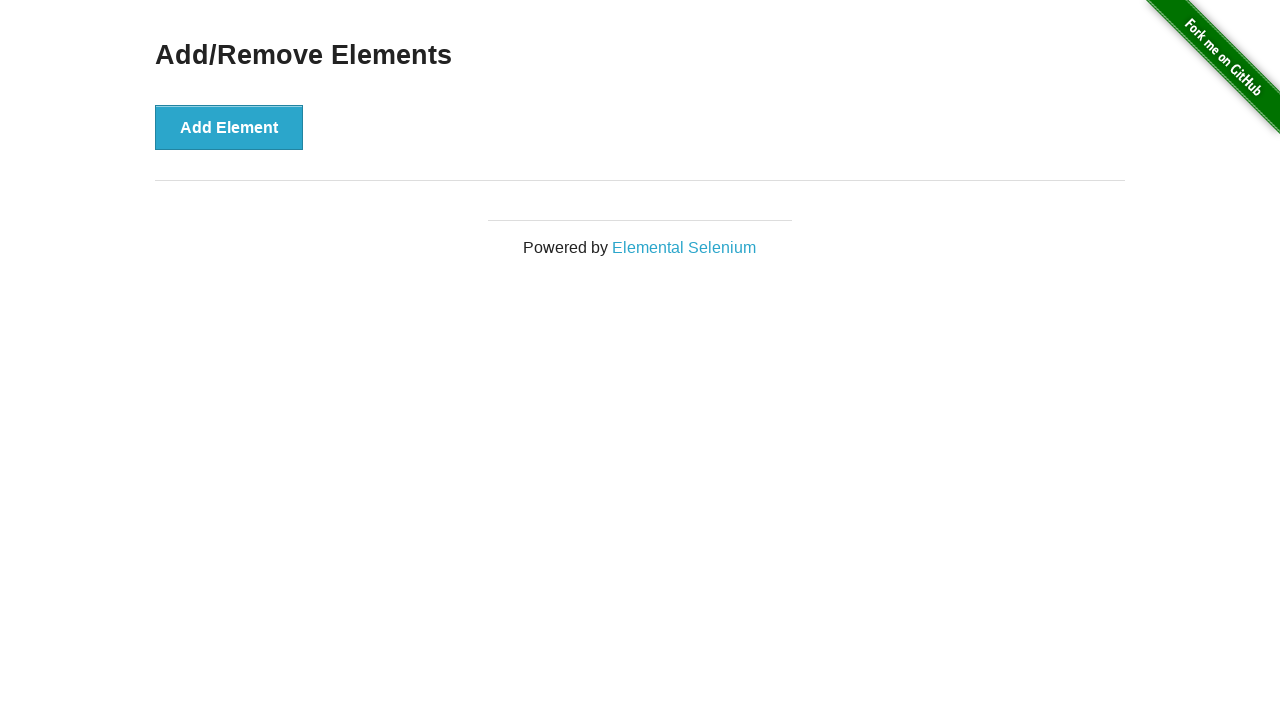

Navigated to Add/Remove Elements page
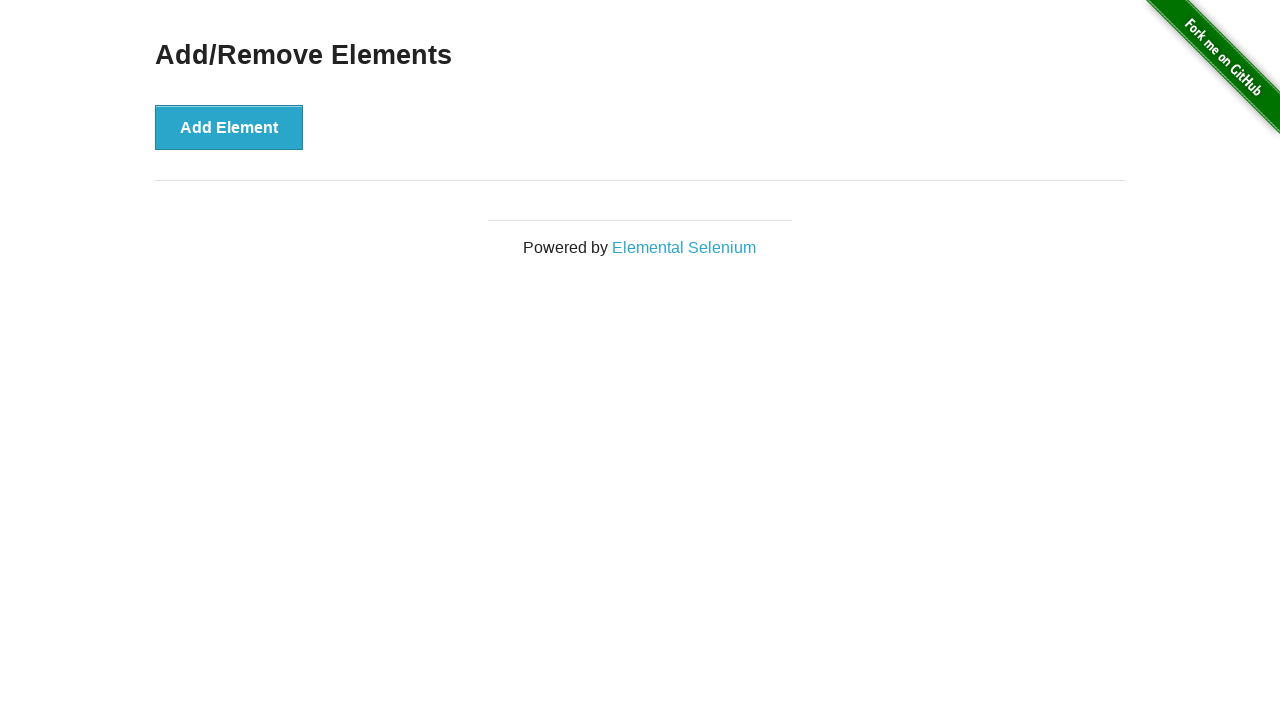

Clicked 'Add Element' button (iteration 1) at (229, 127) on xpath=//*[@id='content']/div/button
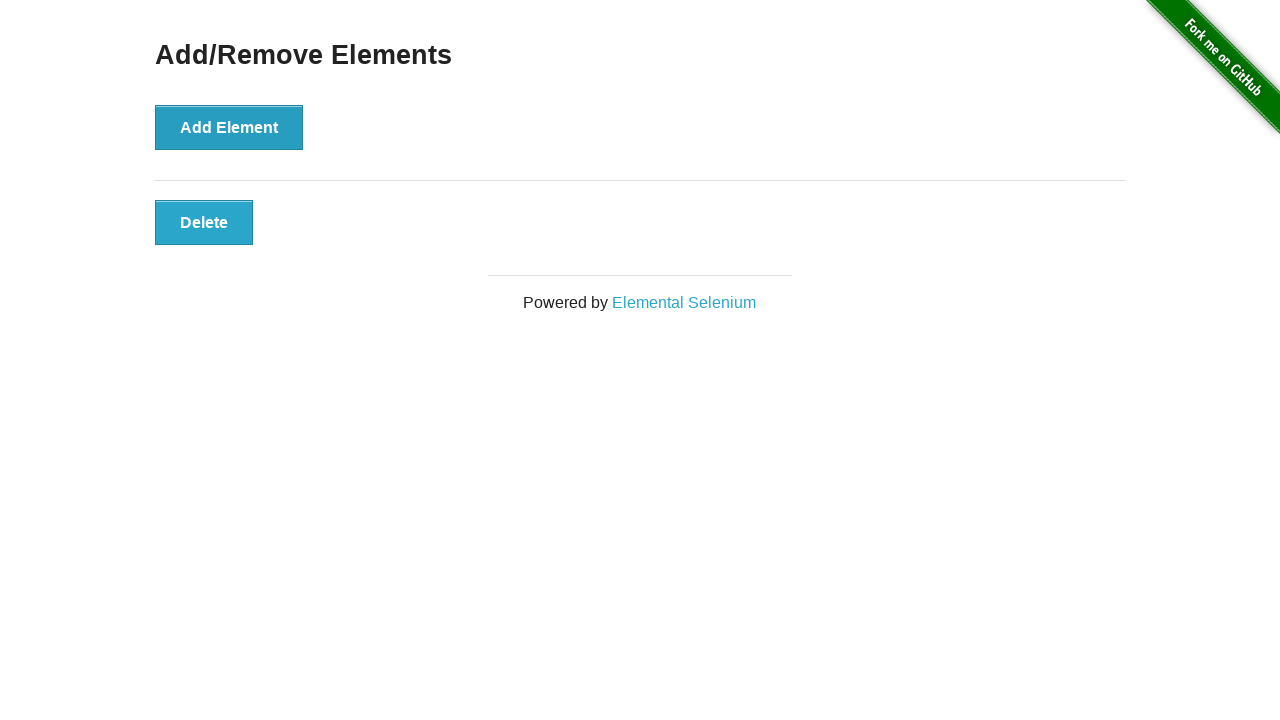

Waited 500ms for element to appear (iteration 1)
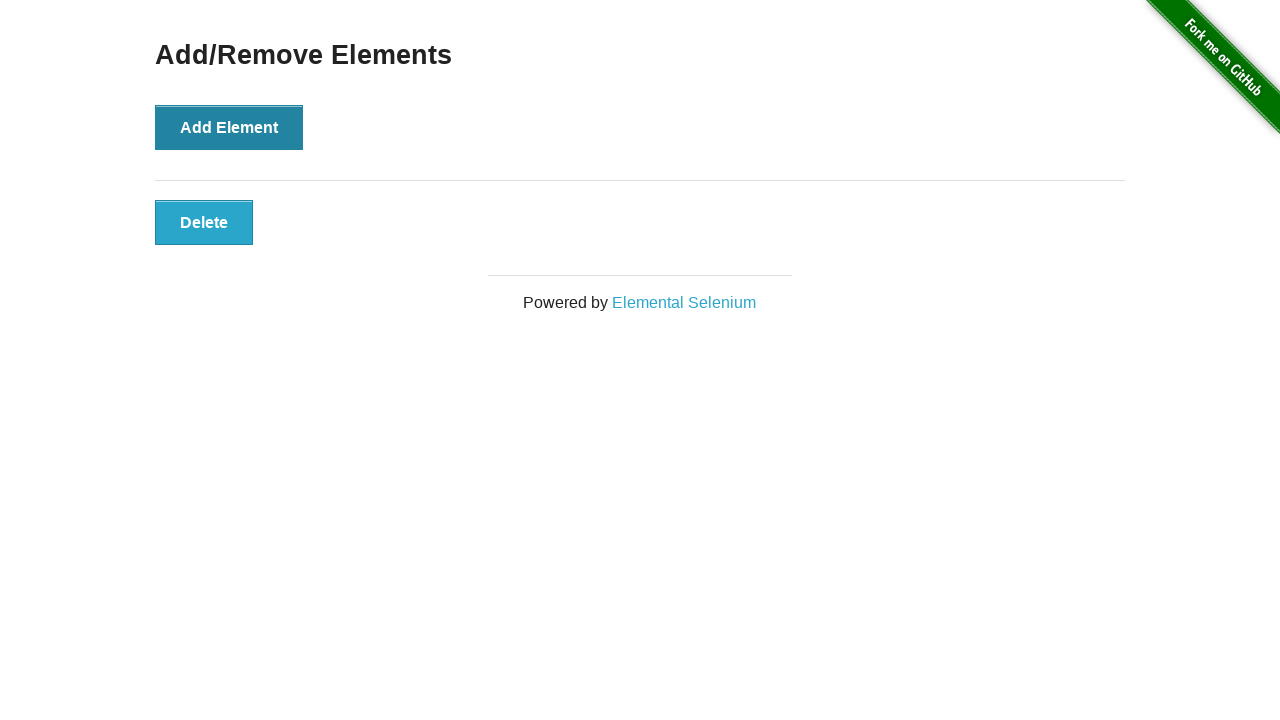

Clicked 'Add Element' button (iteration 2) at (229, 127) on xpath=//*[@id='content']/div/button
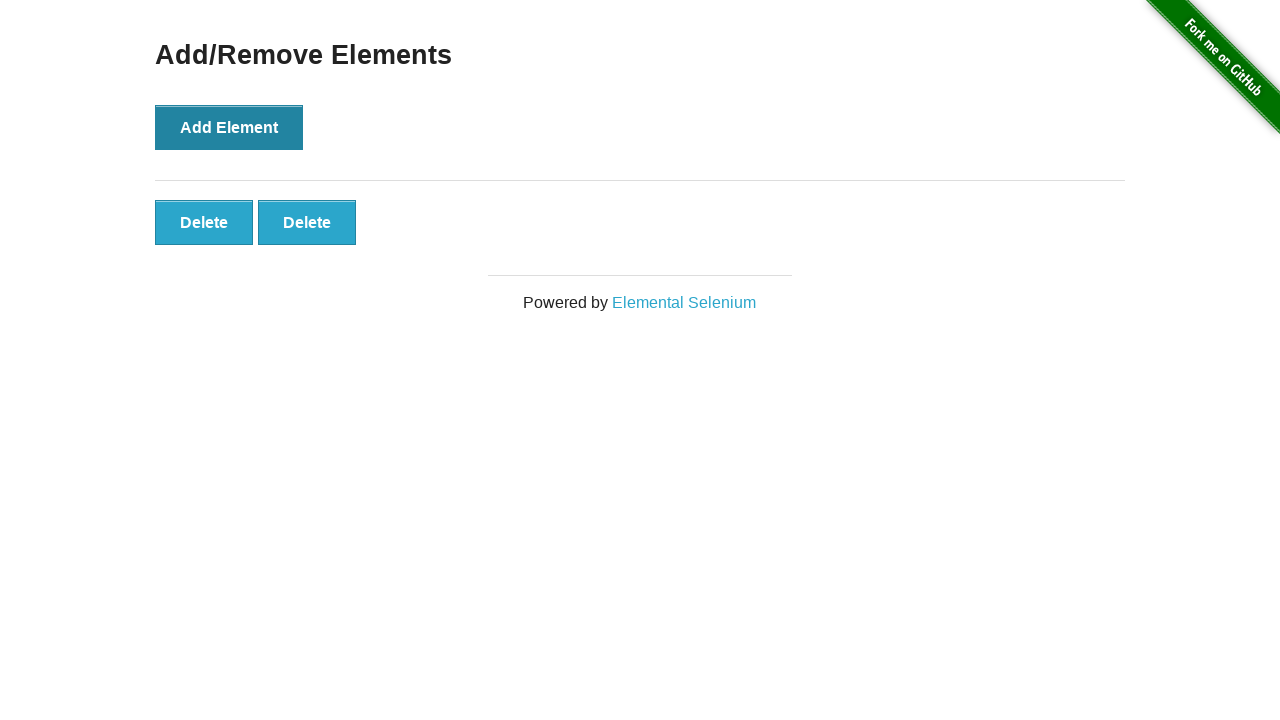

Waited 500ms for element to appear (iteration 2)
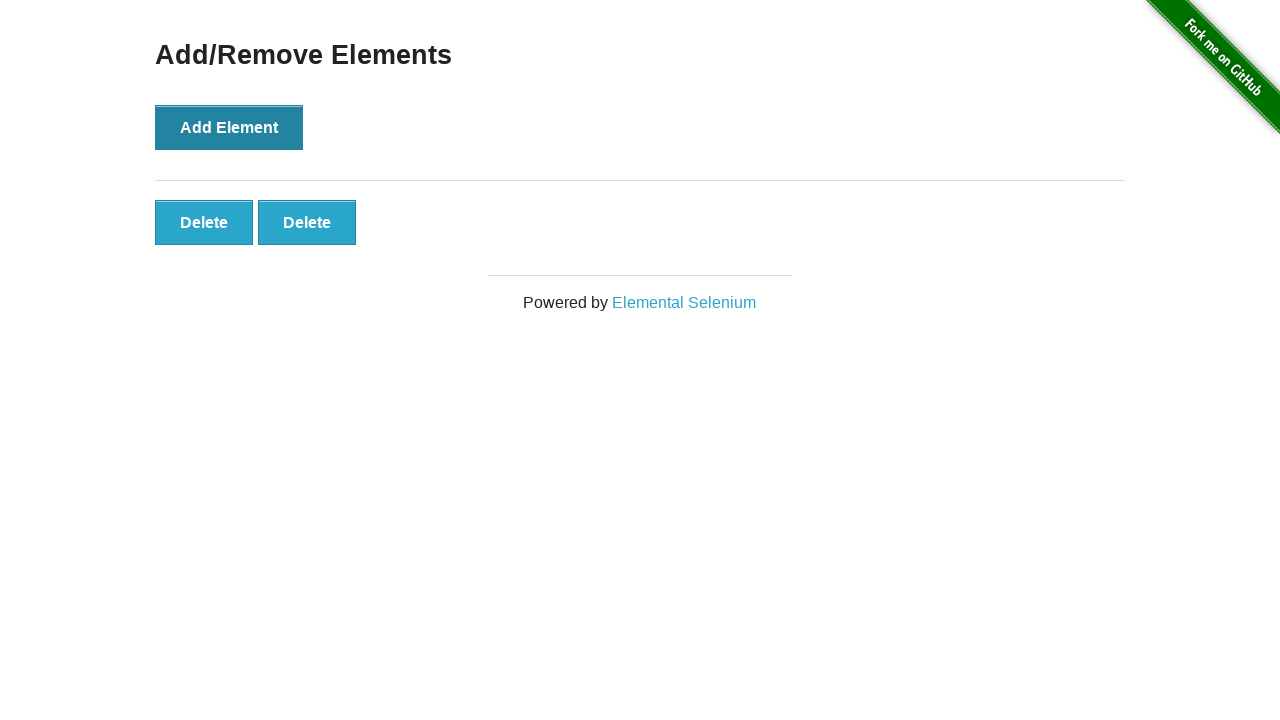

Clicked 'Add Element' button (iteration 3) at (229, 127) on xpath=//*[@id='content']/div/button
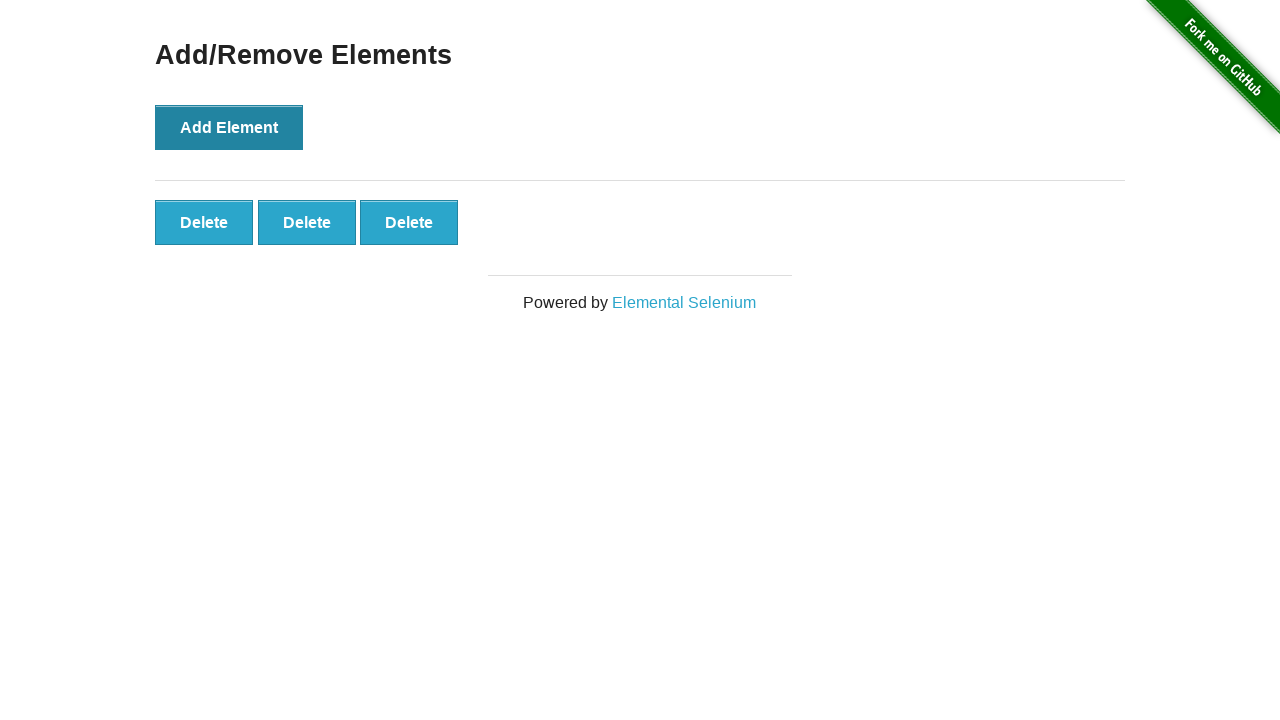

Waited 500ms for element to appear (iteration 3)
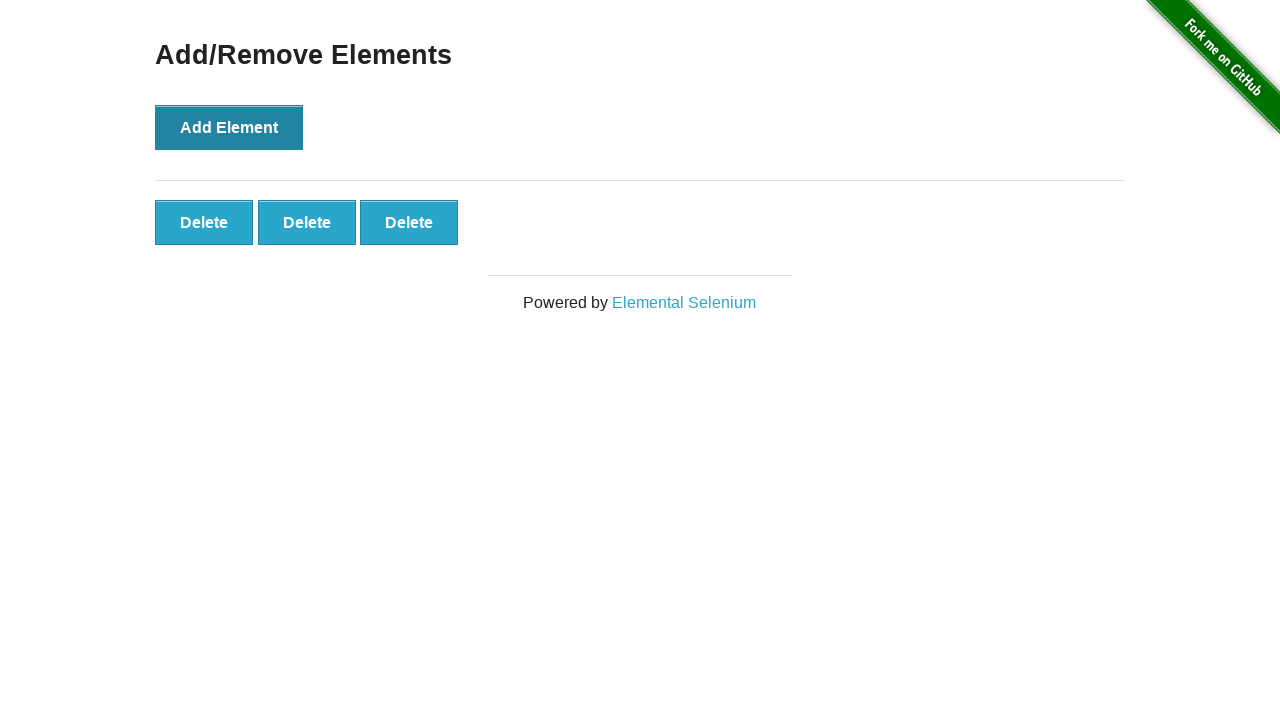

Verified Delete buttons are present in the DOM
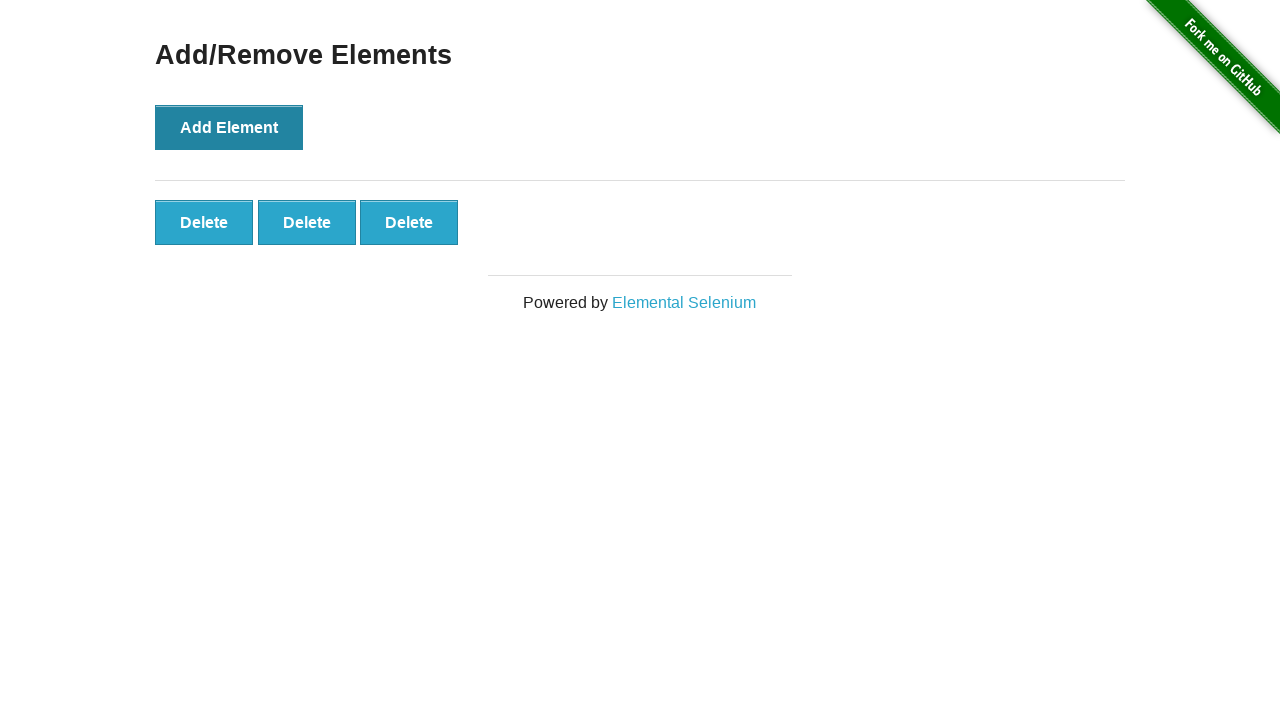

Last Delete button is ready for interaction
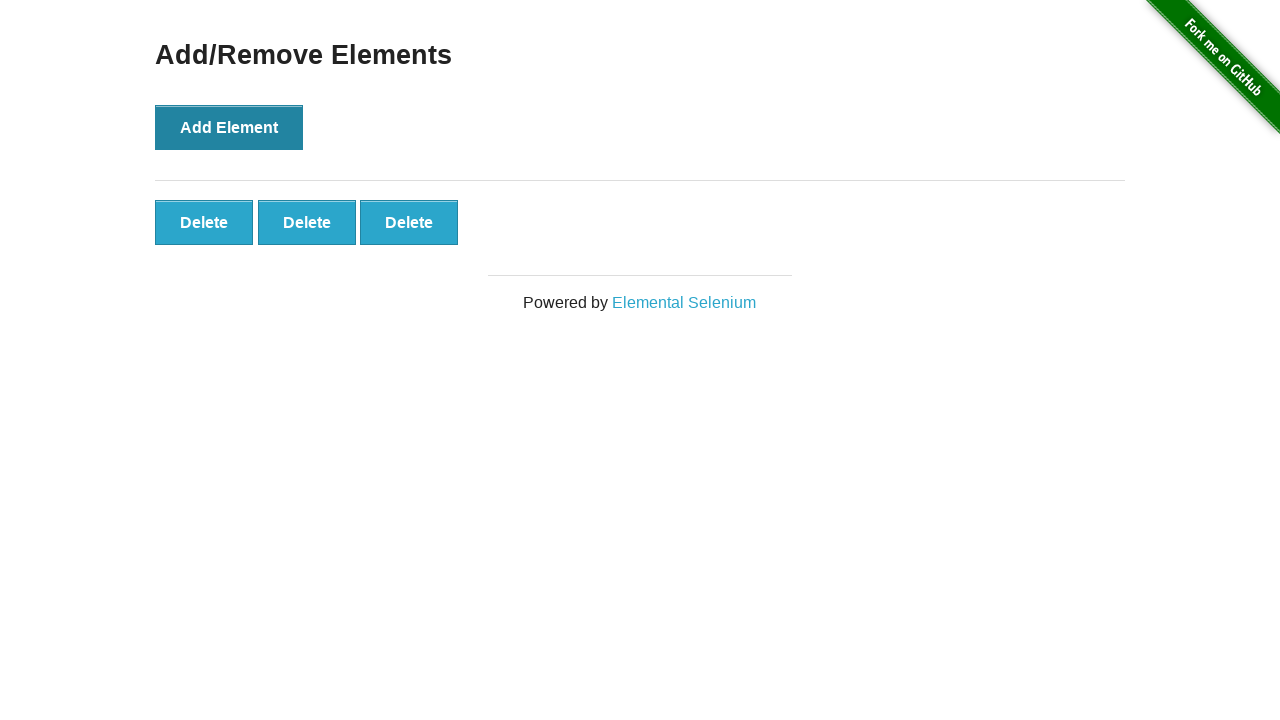

Verified that exactly 3 Delete buttons exist
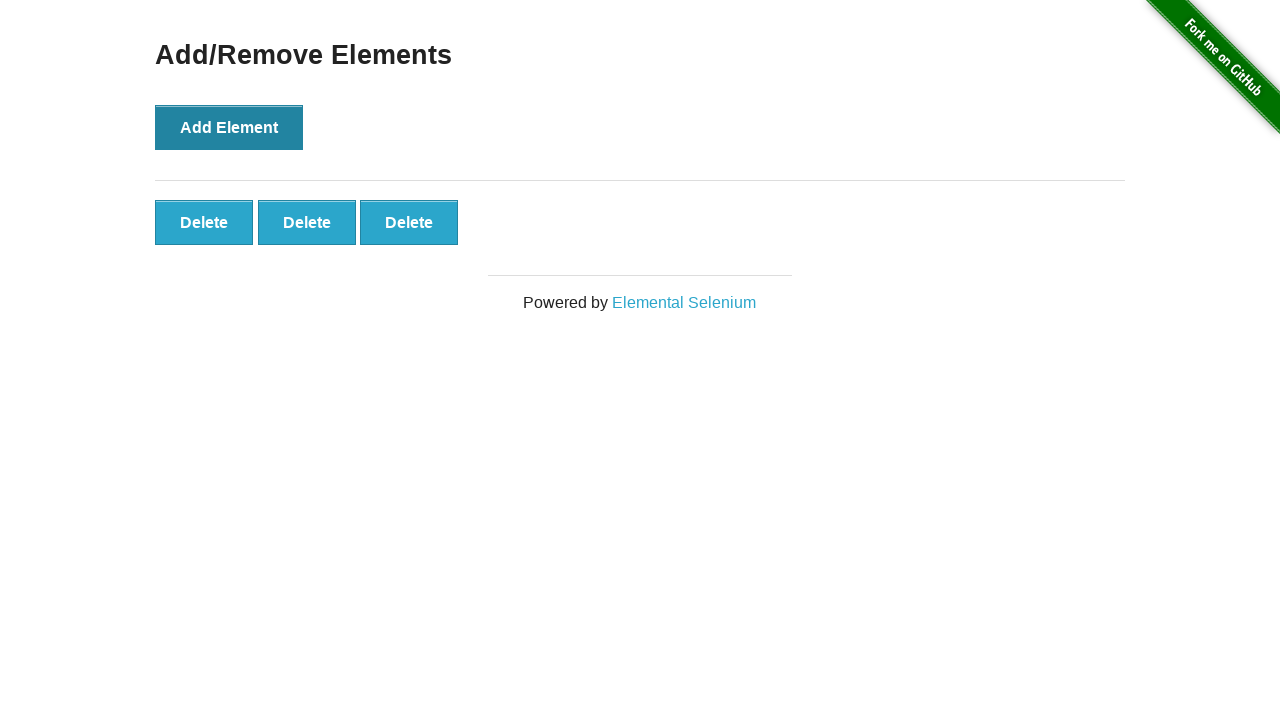

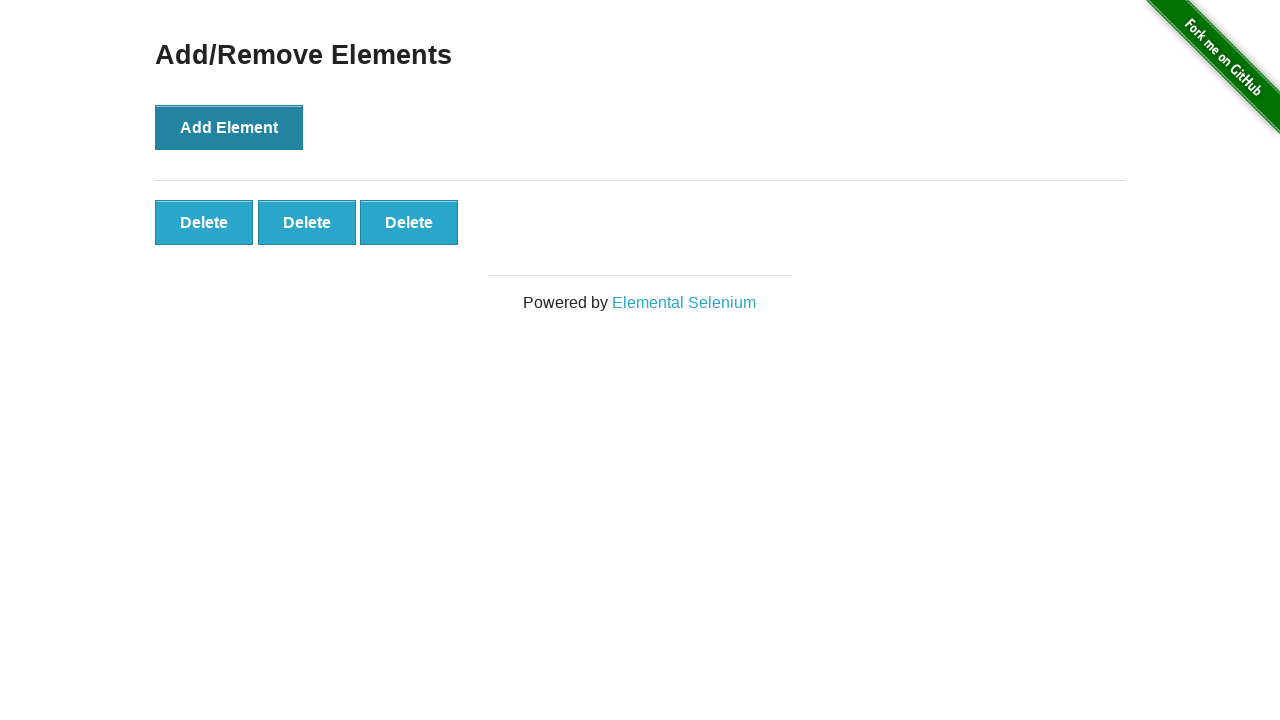